Tests a drink selection flow by selecting French language, choosing Coffee as the drink option, clicking the Next button, and verifying the next page loads correctly.

Starting URL: https://axafrance.github.io/webengine-dotnet/demo/Step1.html

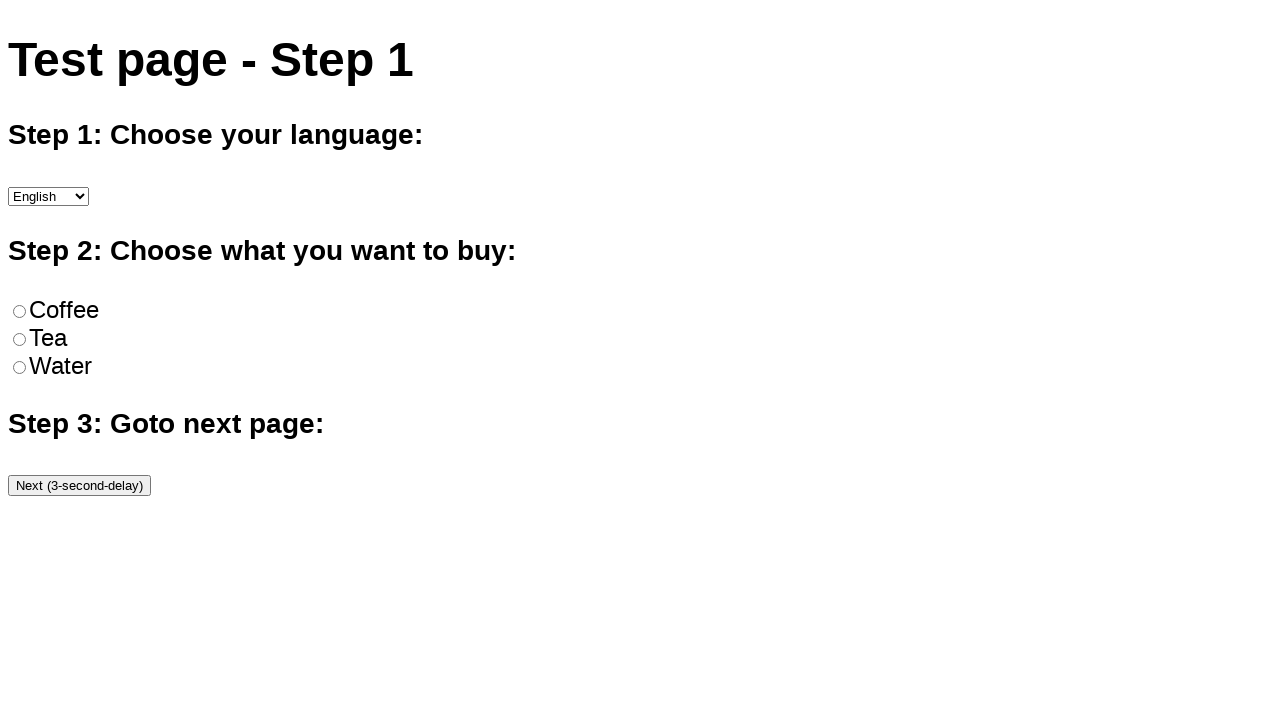

Selected French language from the language dropdown on select
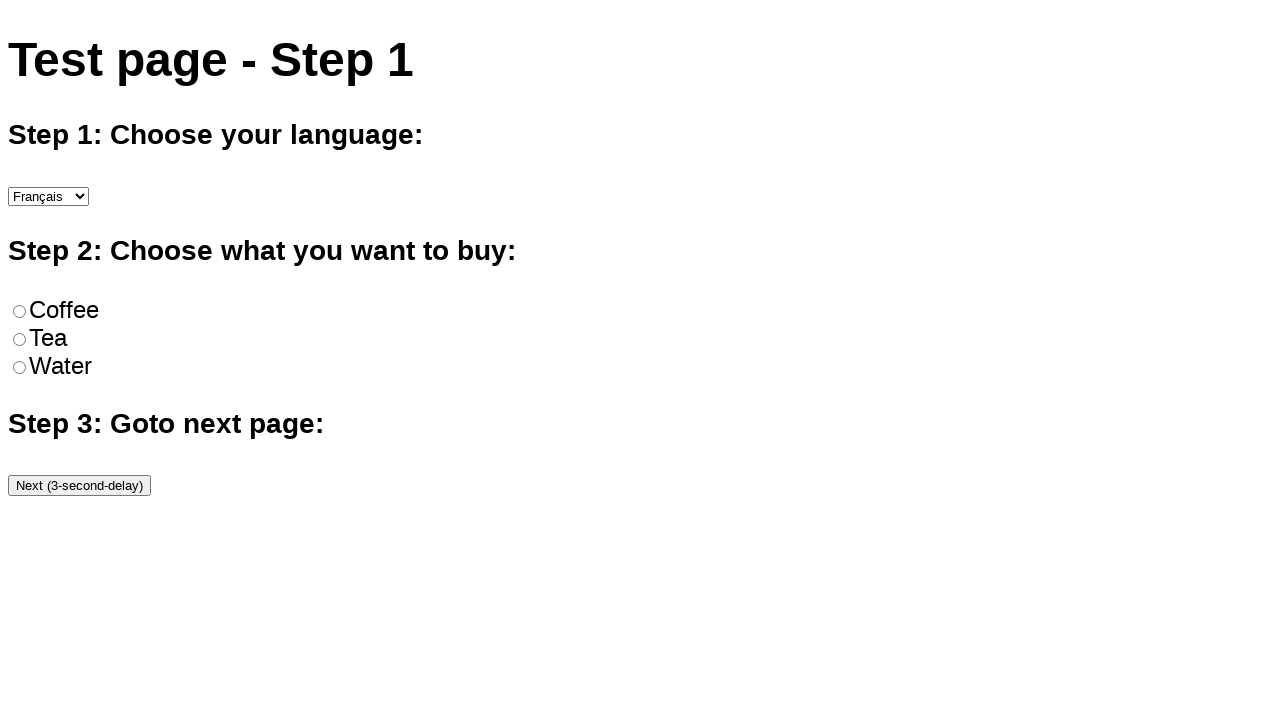

Selected Coffee as the drink option at (20, 311) on input[type='radio'][value='Coffee']
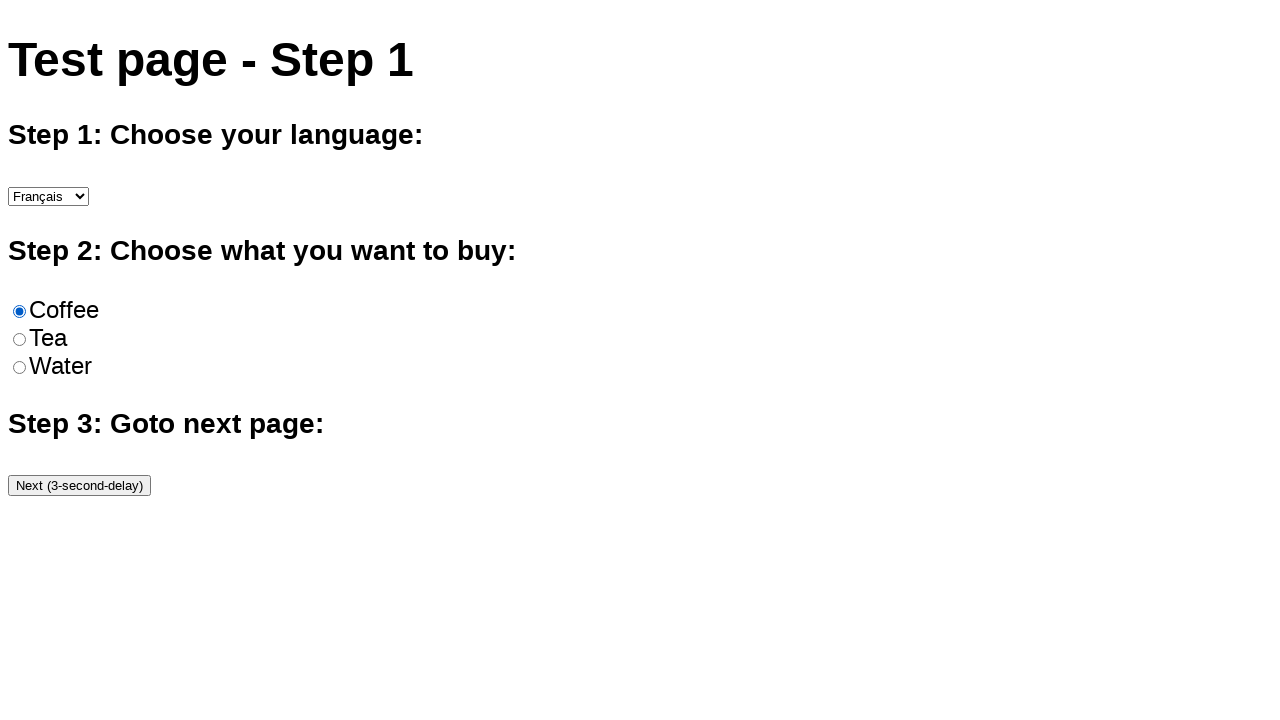

Clicked the Next button to proceed at (640, 424) on text=Next
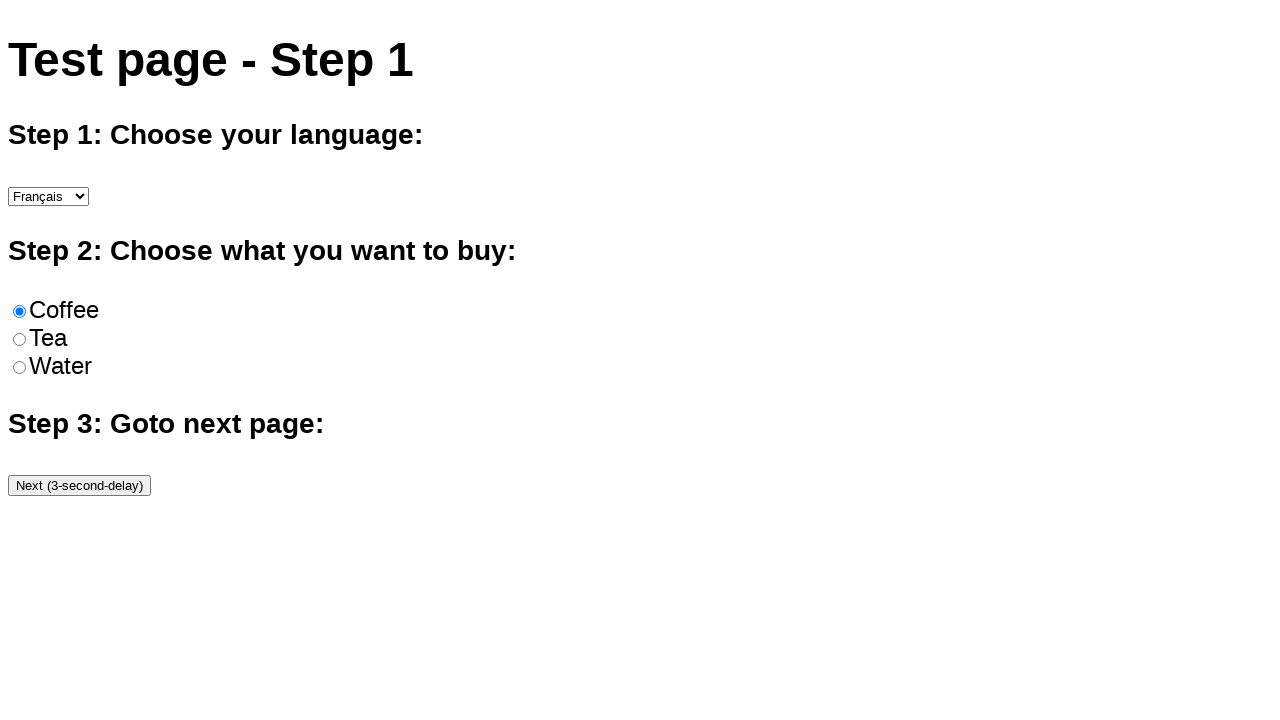

Verified the next page (Step 2) loaded successfully by confirming page title element is visible
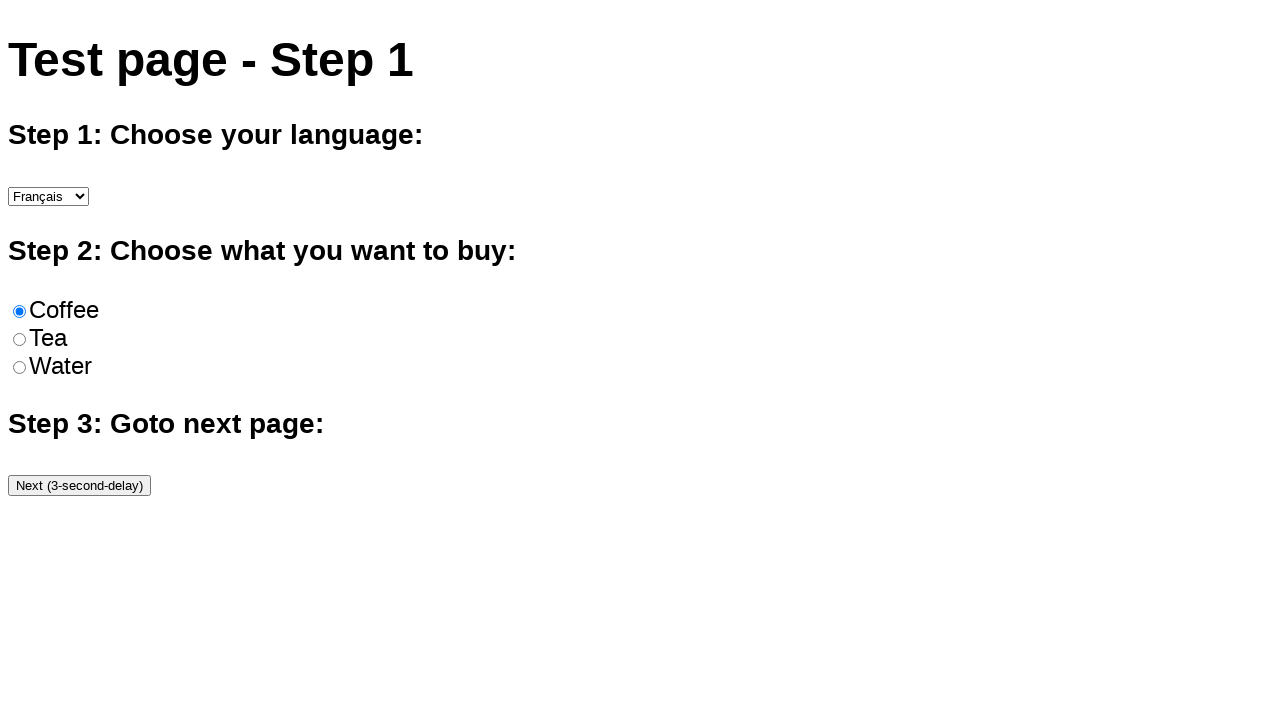

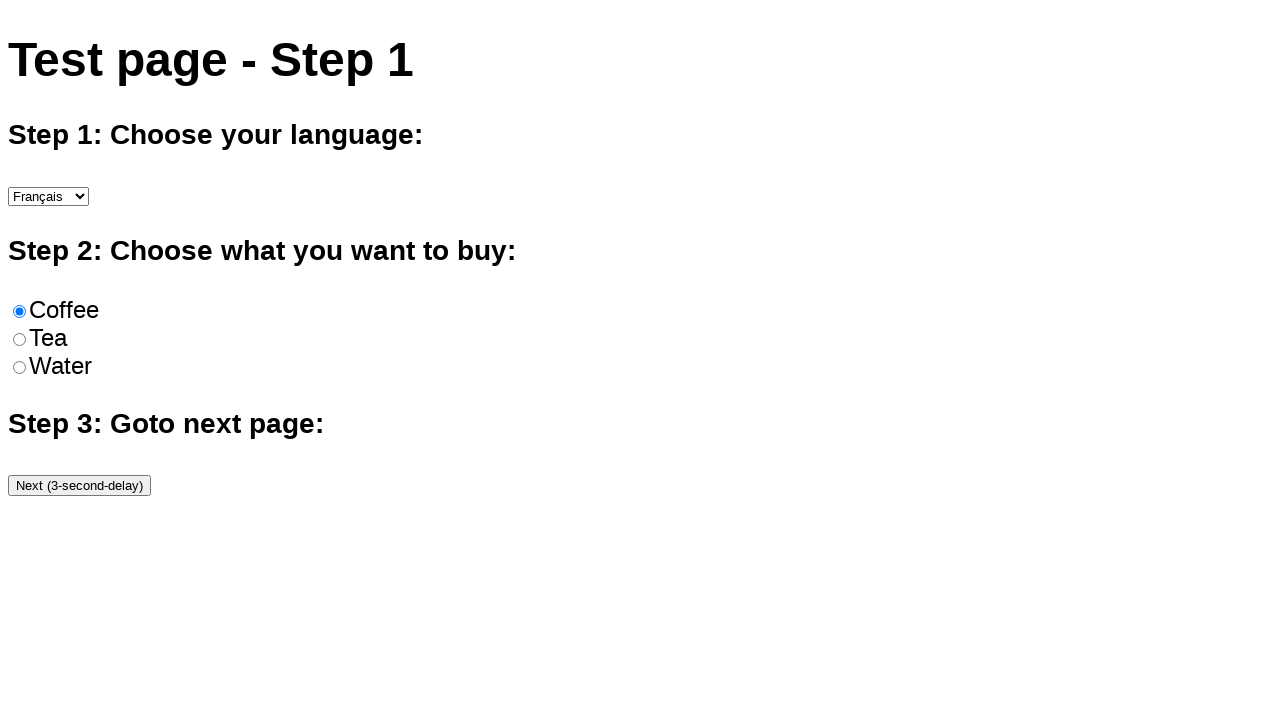